Selects a dropdown option by its value attribute

Starting URL: https://omayo.blogspot.com/

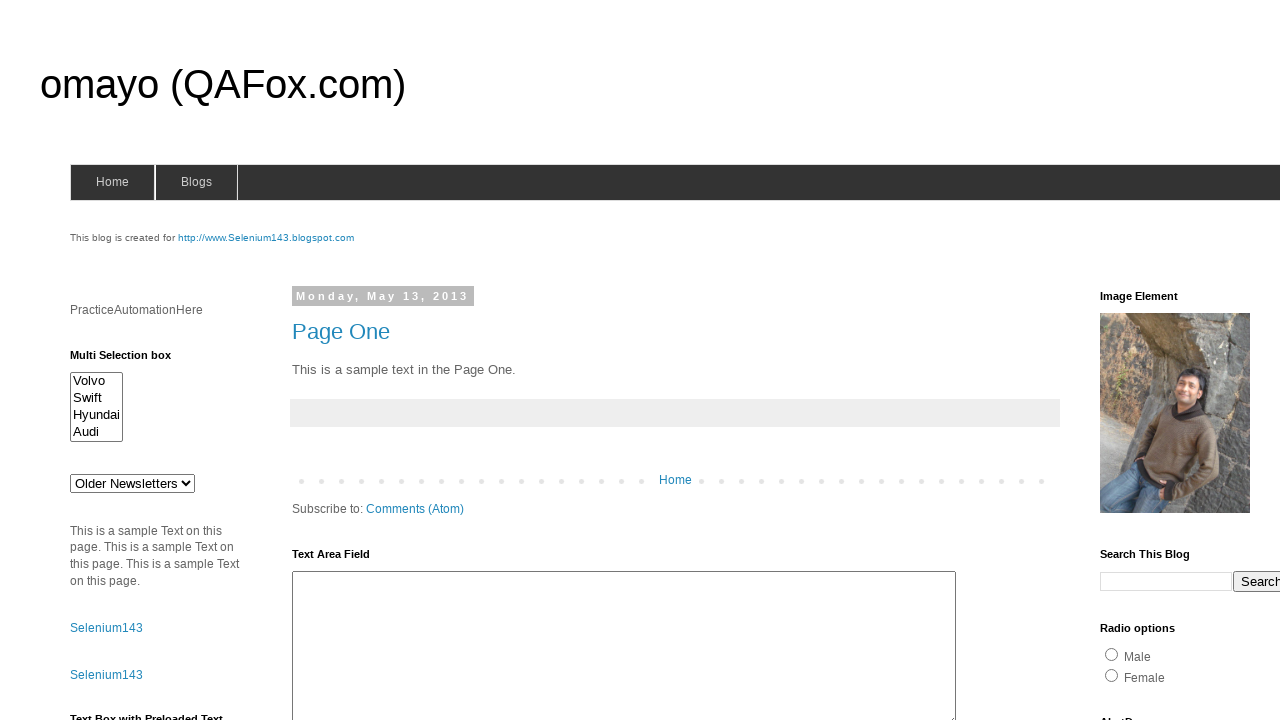

Selected dropdown option with value 'jkl' from #drop1 on #drop1
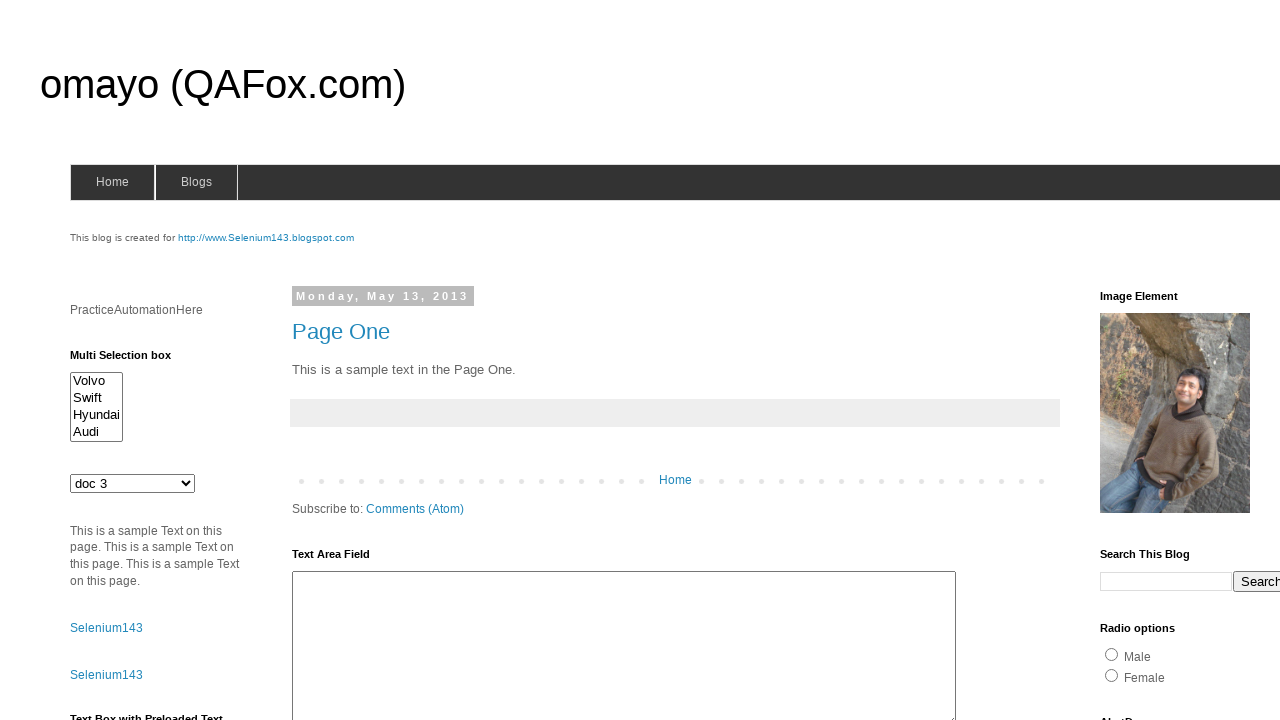

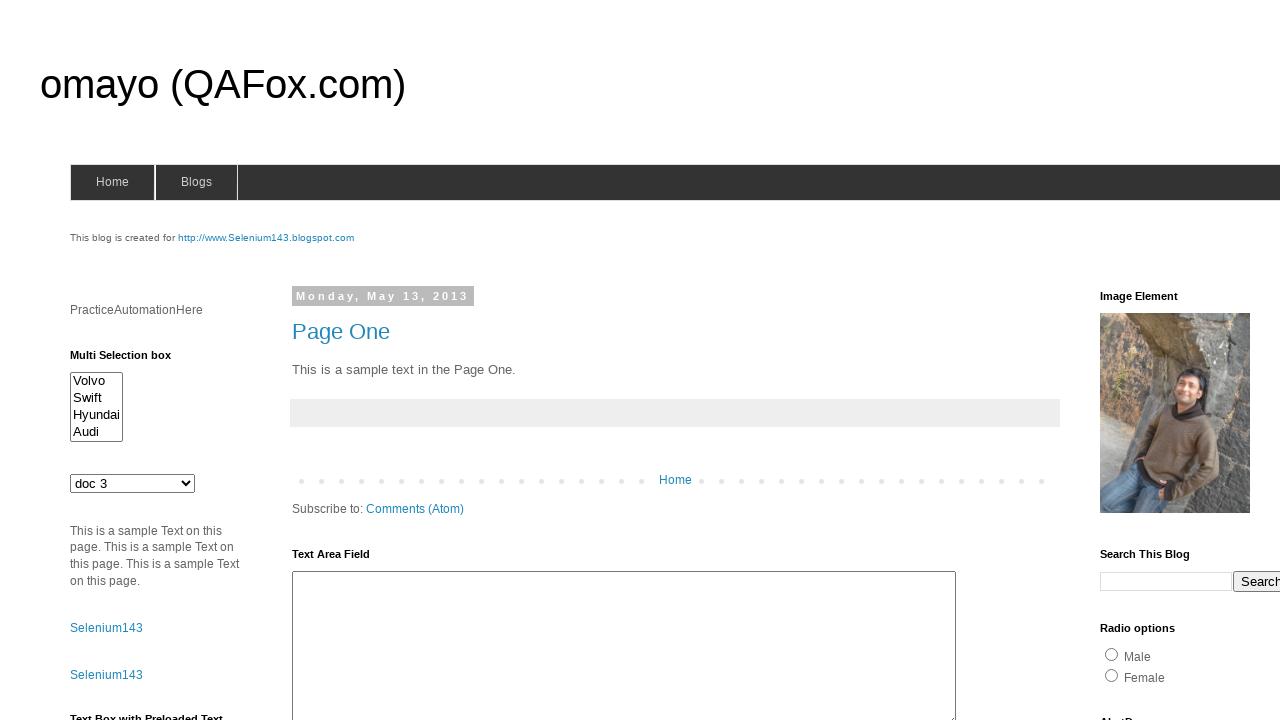